Tests range slider interaction on Selenium's web form demo page by dragging the slider element by a specified offset

Starting URL: https://www.selenium.dev/selenium/web/web-form.html

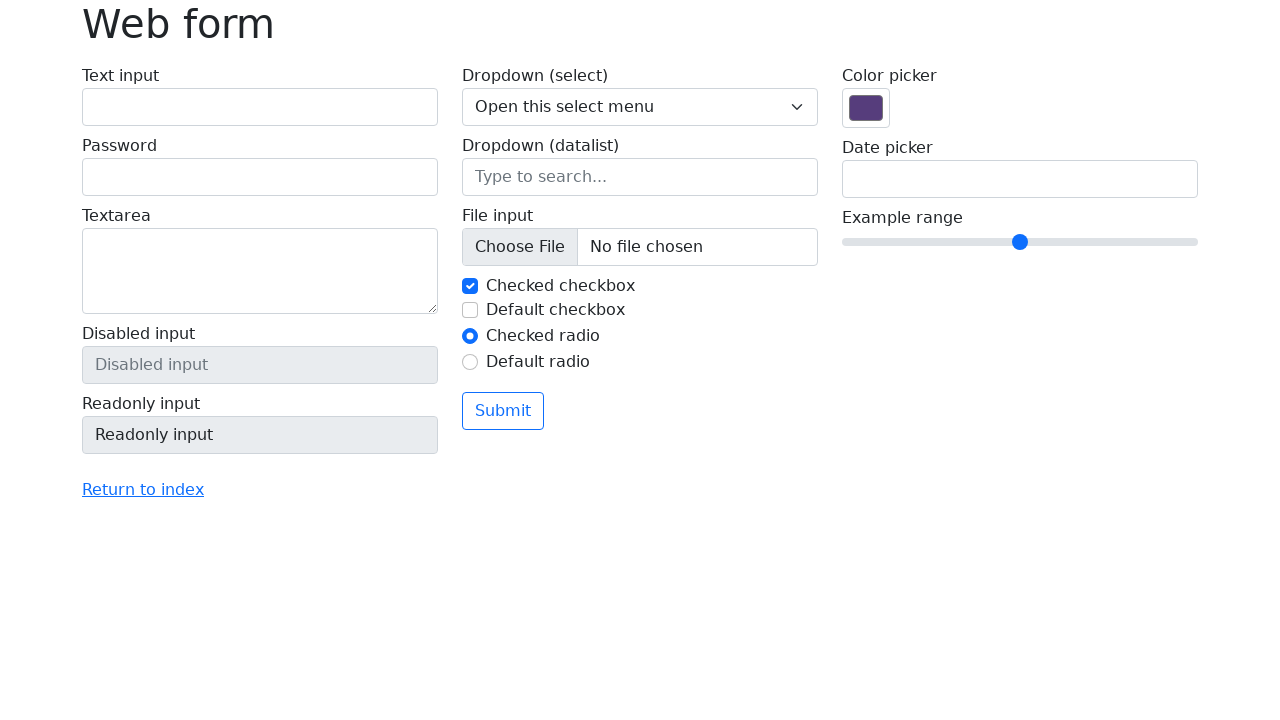

Located range slider element on the page
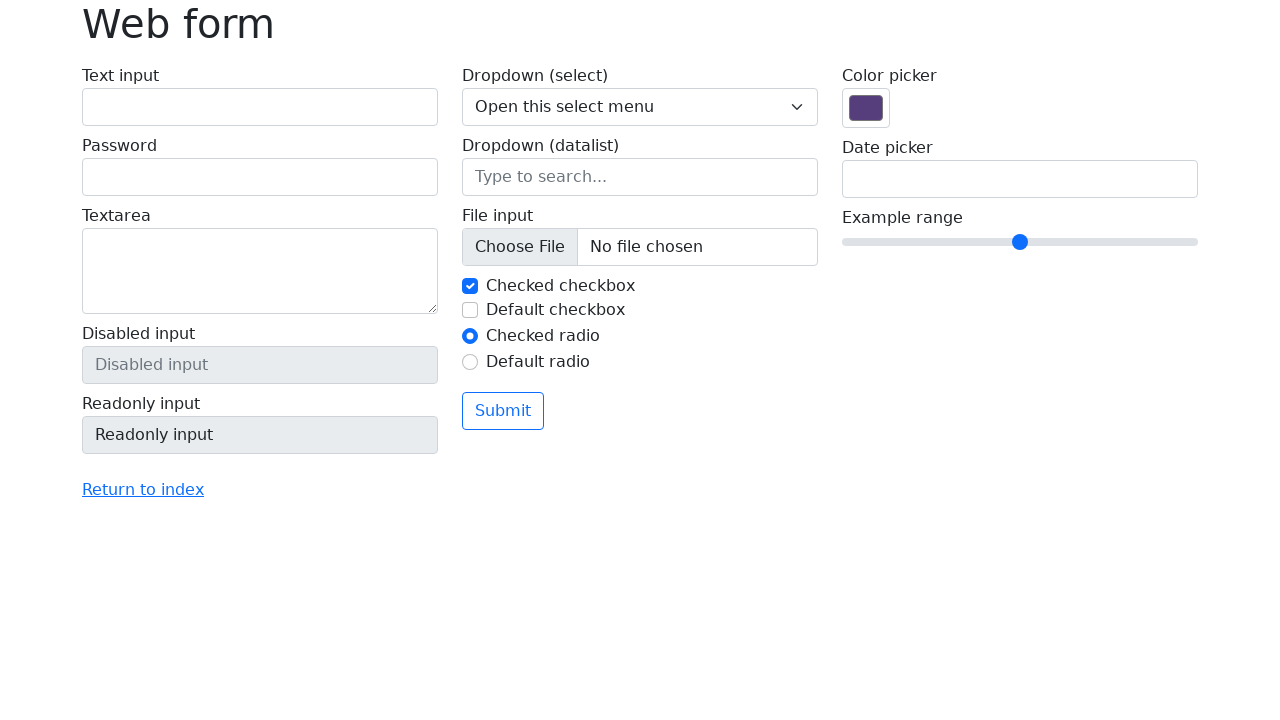

Retrieved bounding box coordinates of range slider
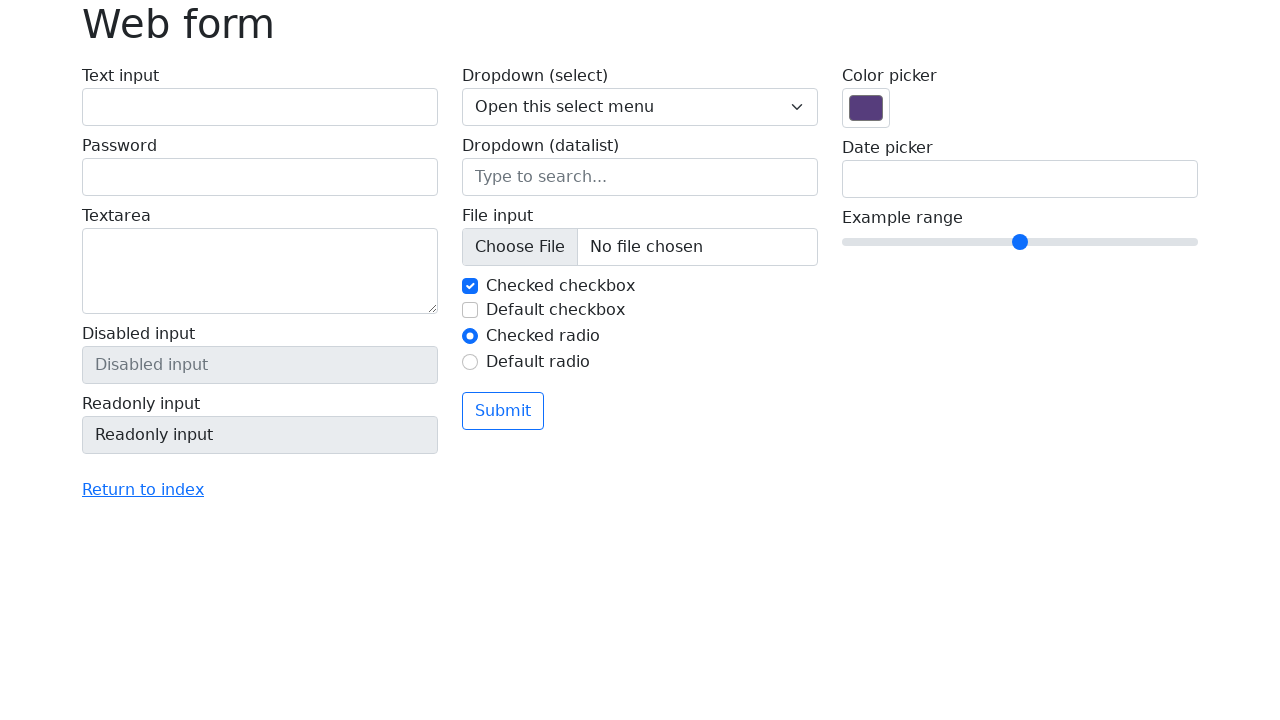

Moved mouse to center of range slider at (1020, 242)
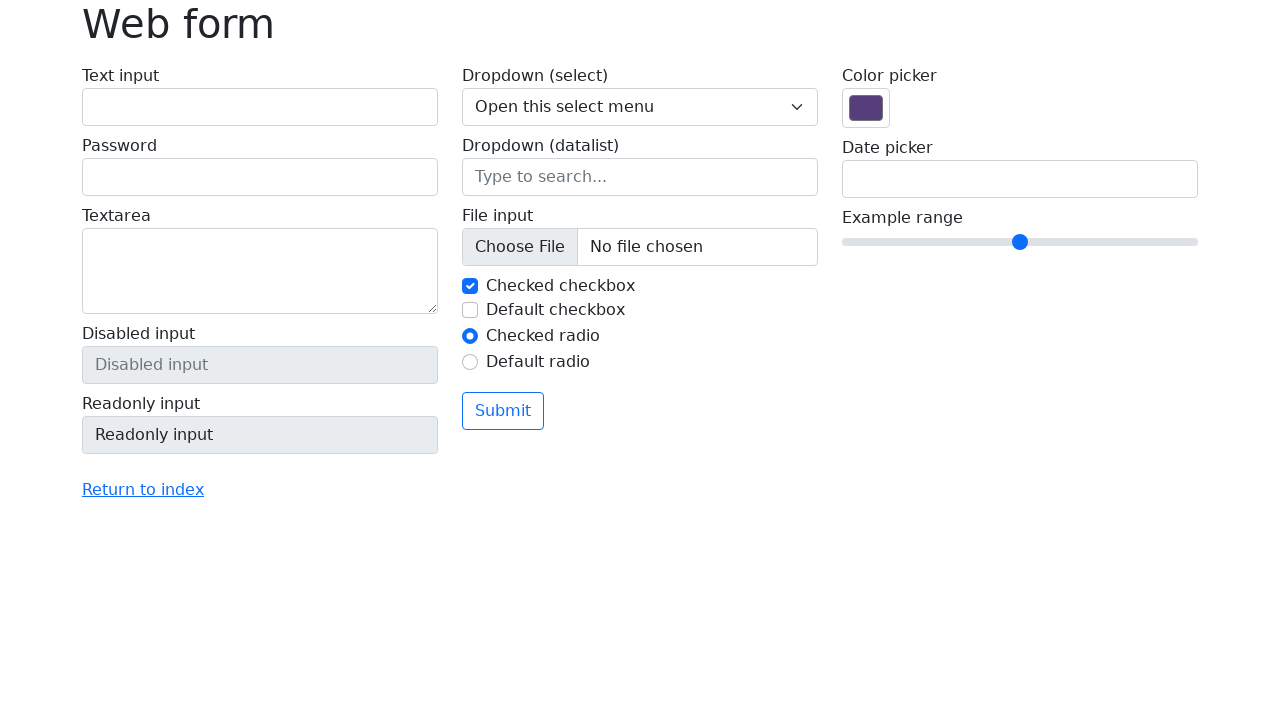

Pressed down mouse button on range slider at (1020, 242)
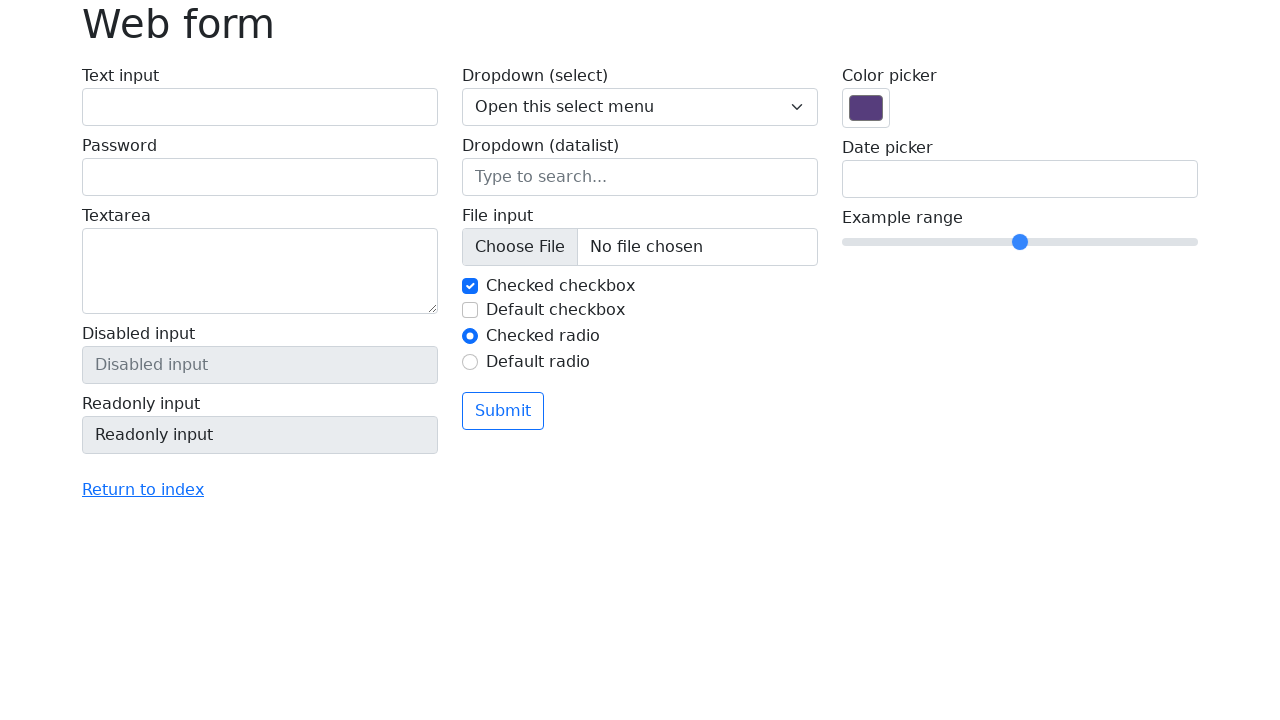

Dragged range slider by 20px horizontal and 100px vertical offset at (1040, 342)
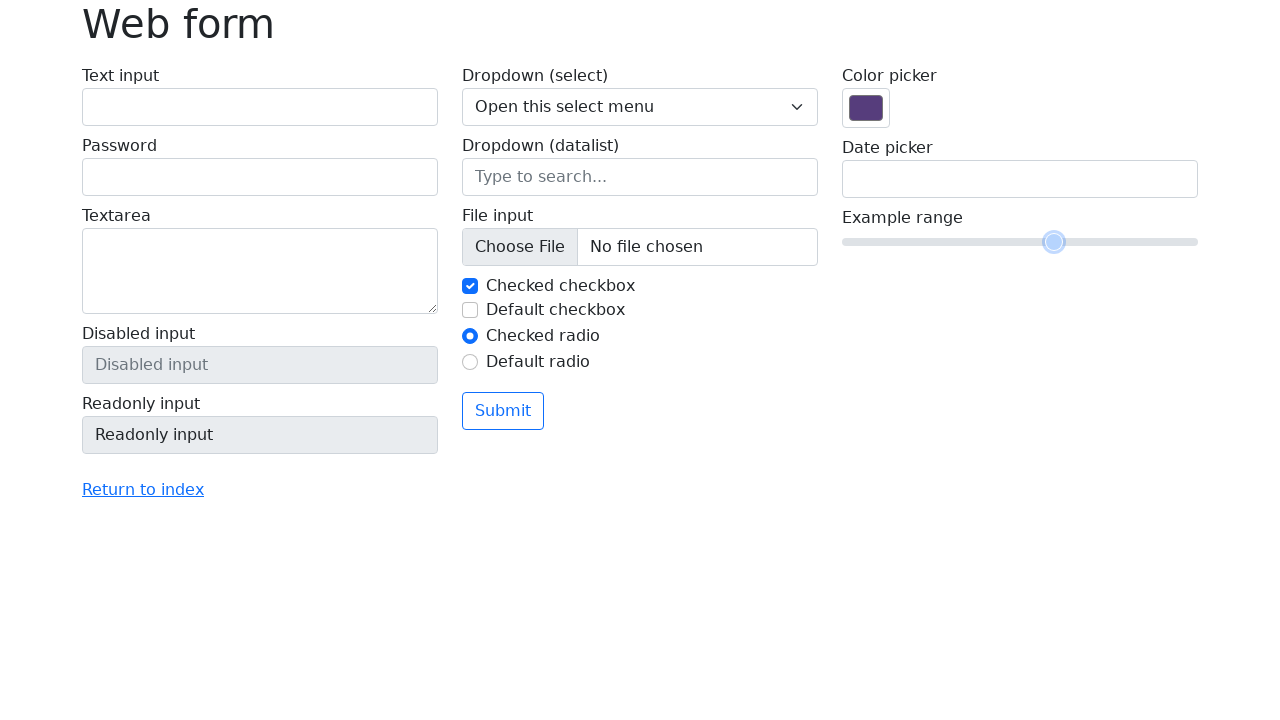

Released mouse button to complete range slider drag at (1040, 342)
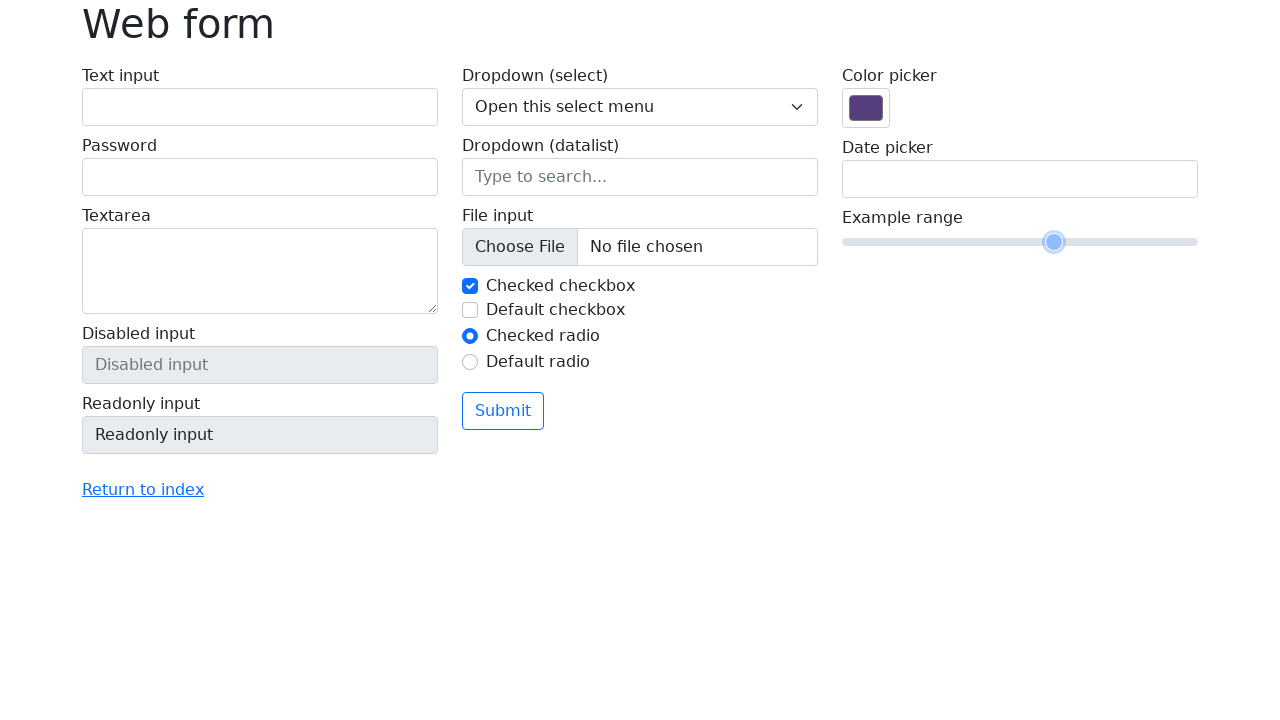

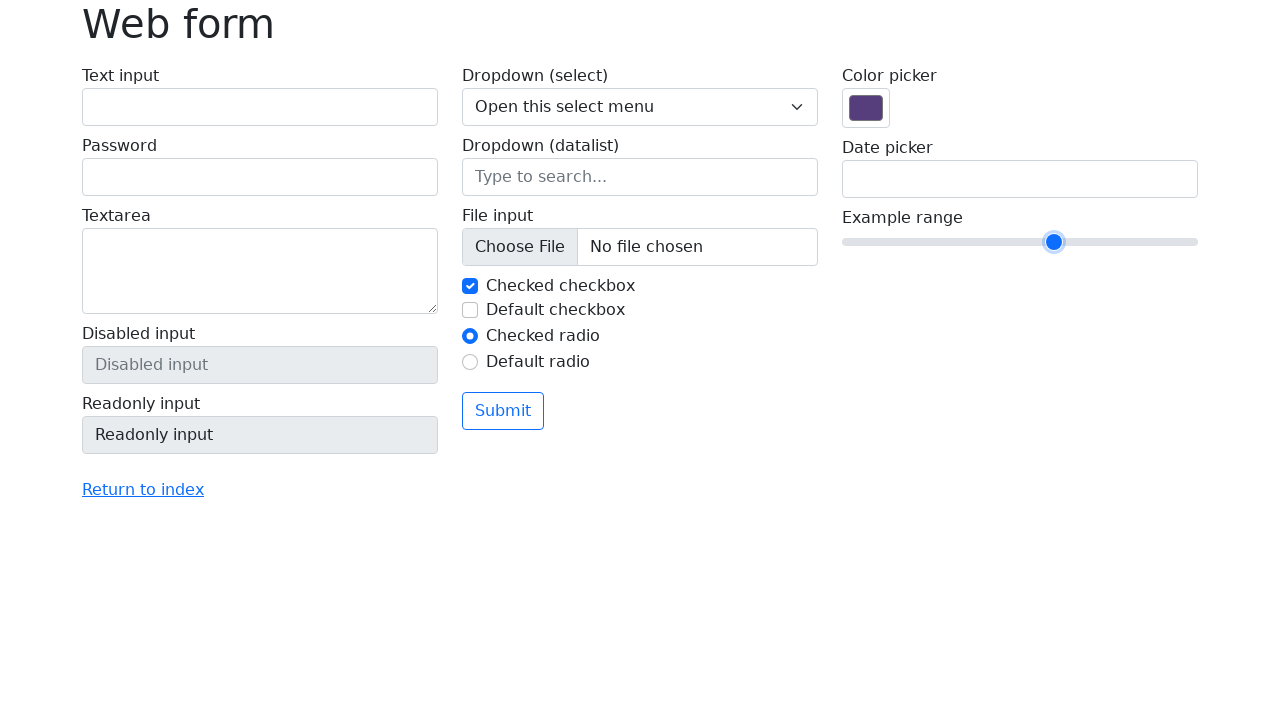